Tests editing a todo item by double-clicking, filling new text, and pressing Enter

Starting URL: https://demo.playwright.dev/todomvc

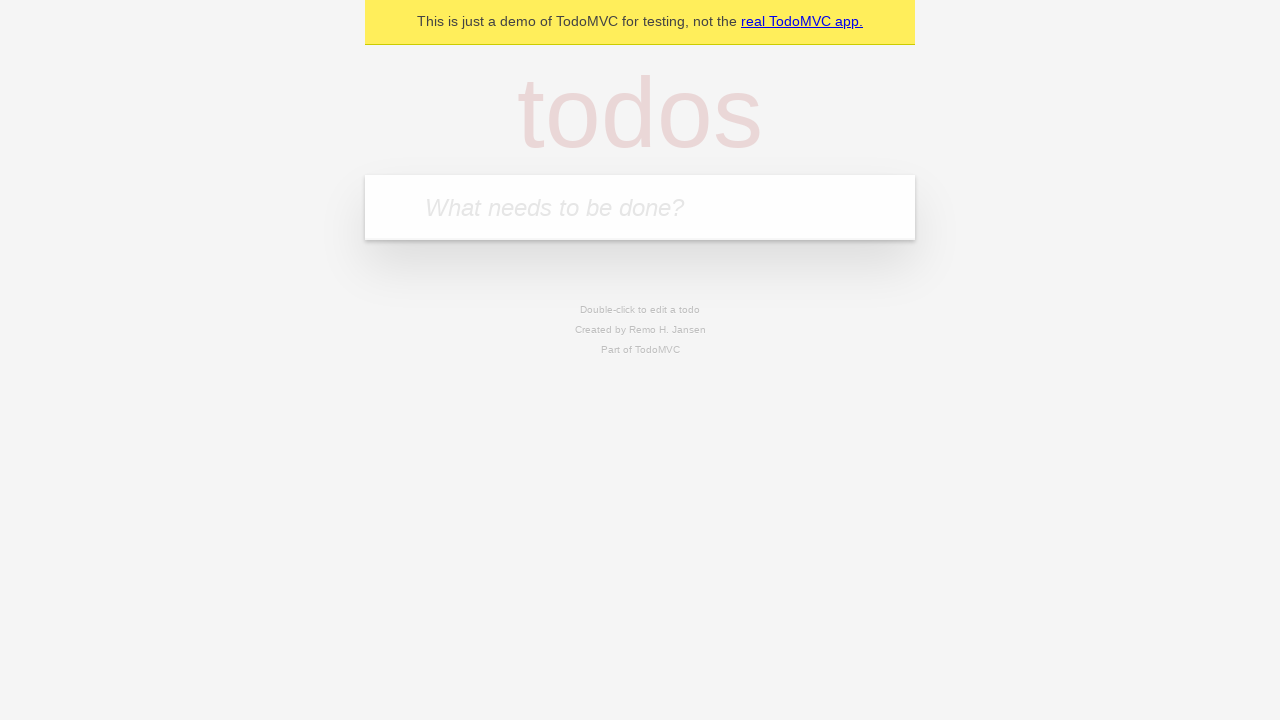

Filled todo input with 'buy some cheese' on internal:attr=[placeholder="What needs to be done?"i]
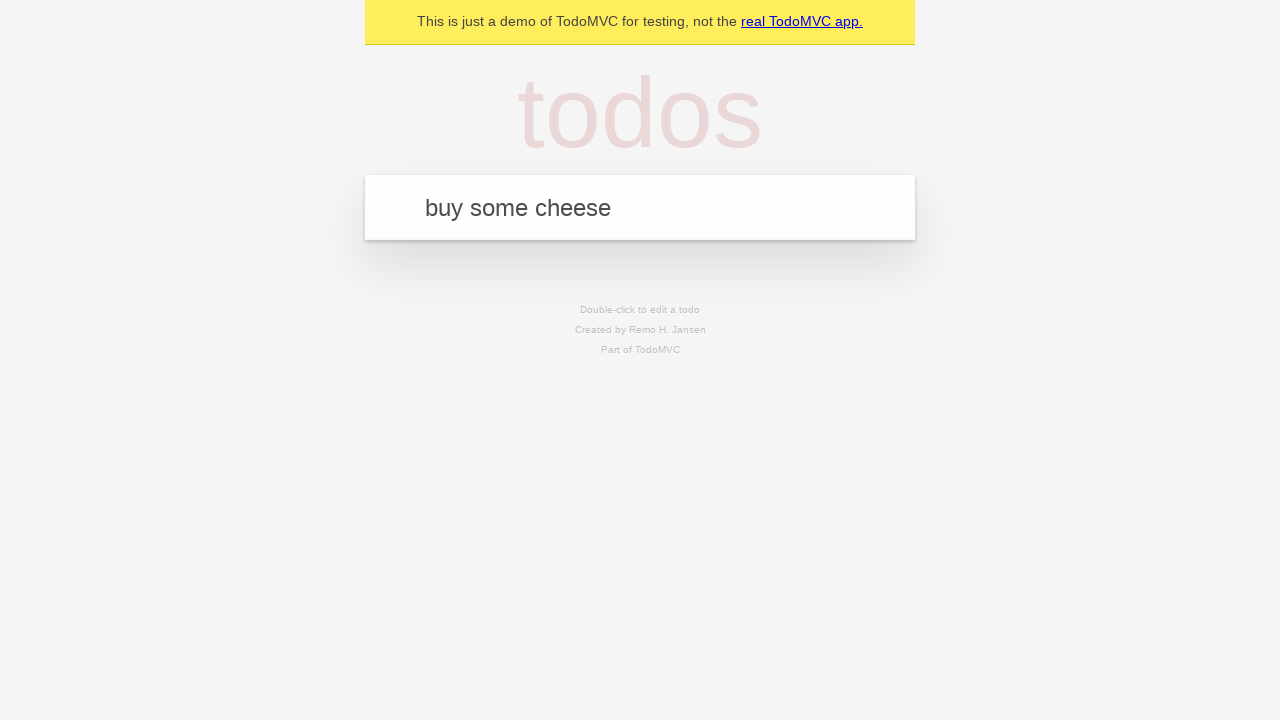

Pressed Enter to create first todo on internal:attr=[placeholder="What needs to be done?"i]
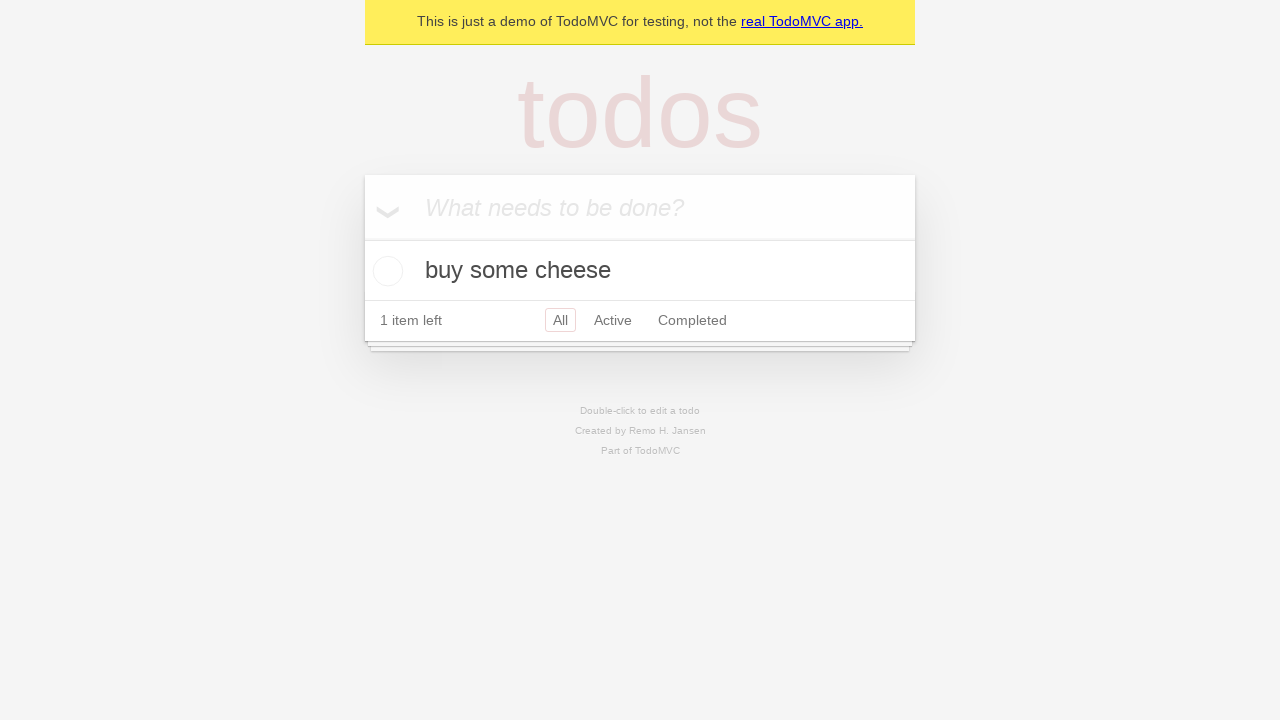

Filled todo input with 'feed the cat' on internal:attr=[placeholder="What needs to be done?"i]
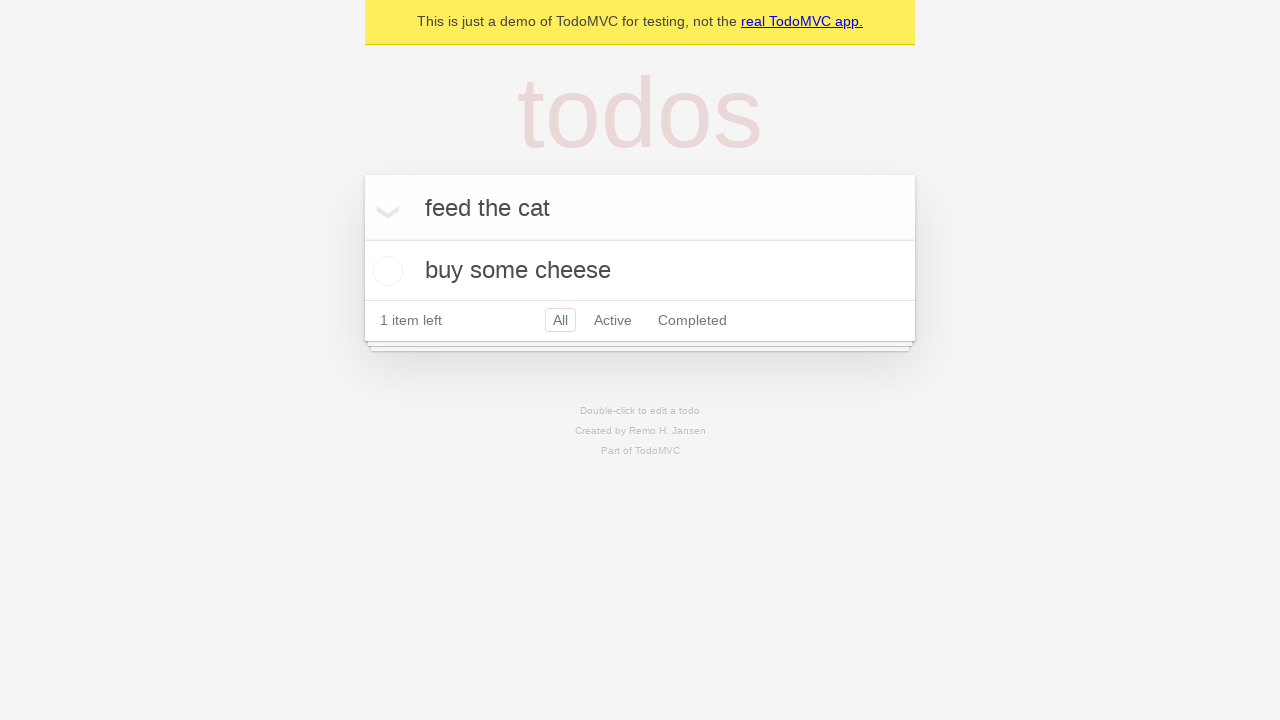

Pressed Enter to create second todo on internal:attr=[placeholder="What needs to be done?"i]
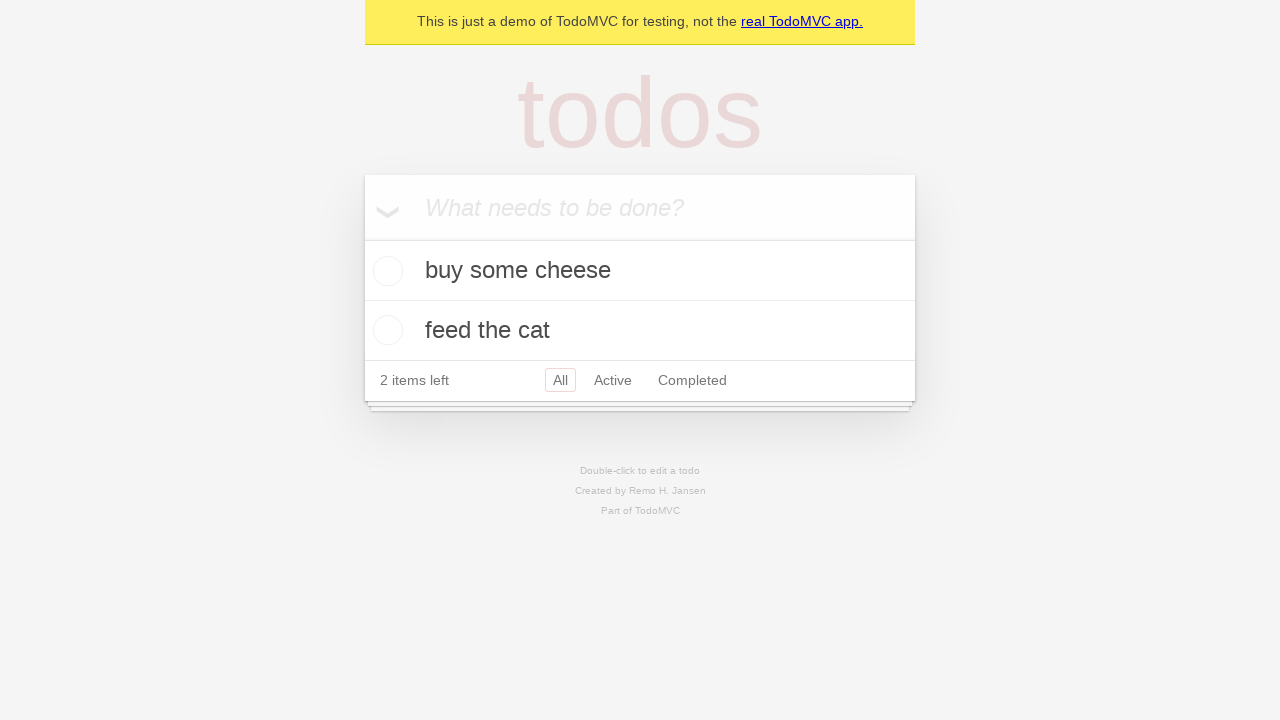

Filled todo input with 'book a doctors appointment' on internal:attr=[placeholder="What needs to be done?"i]
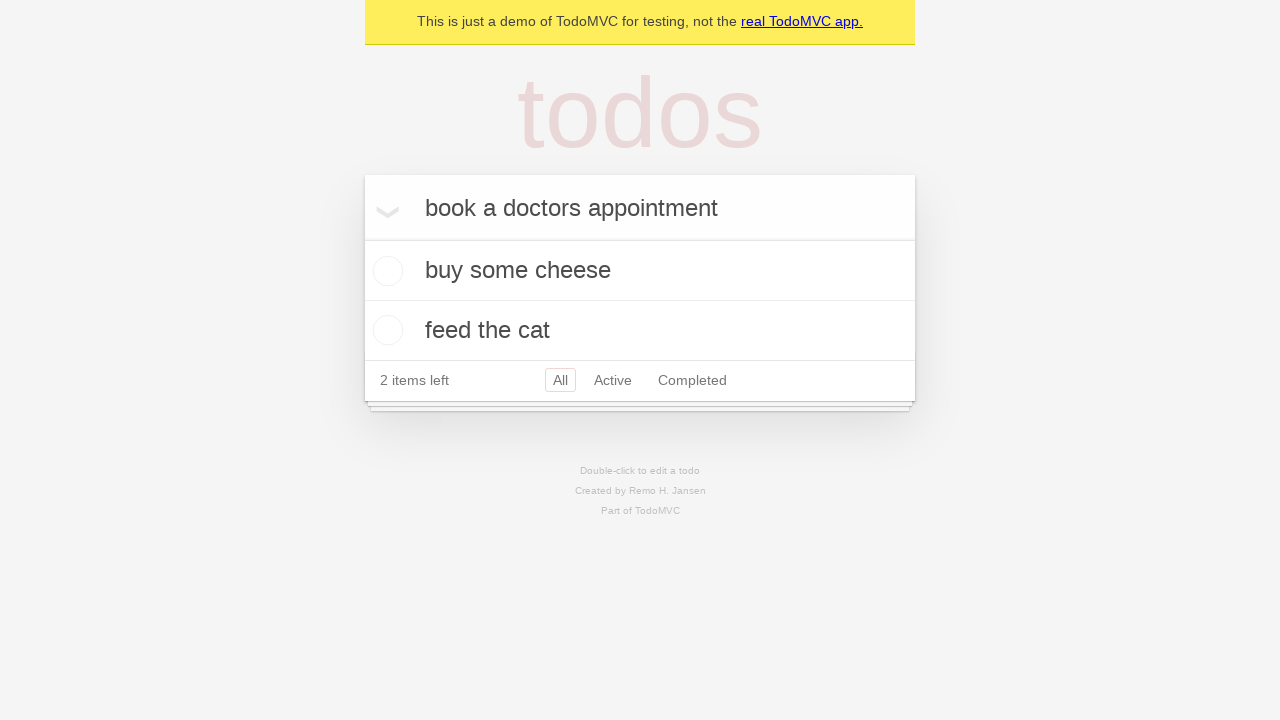

Pressed Enter to create third todo on internal:attr=[placeholder="What needs to be done?"i]
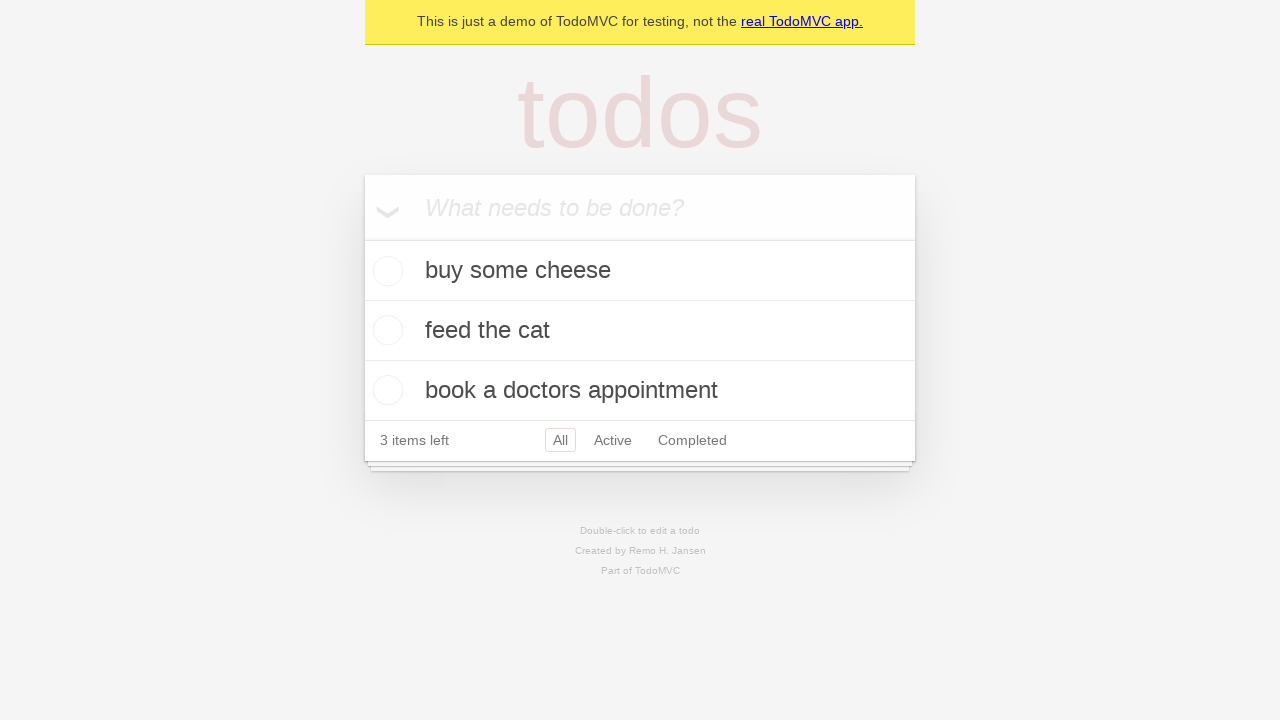

Double-clicked second todo item to enter edit mode at (640, 331) on internal:testid=[data-testid="todo-item"s] >> nth=1
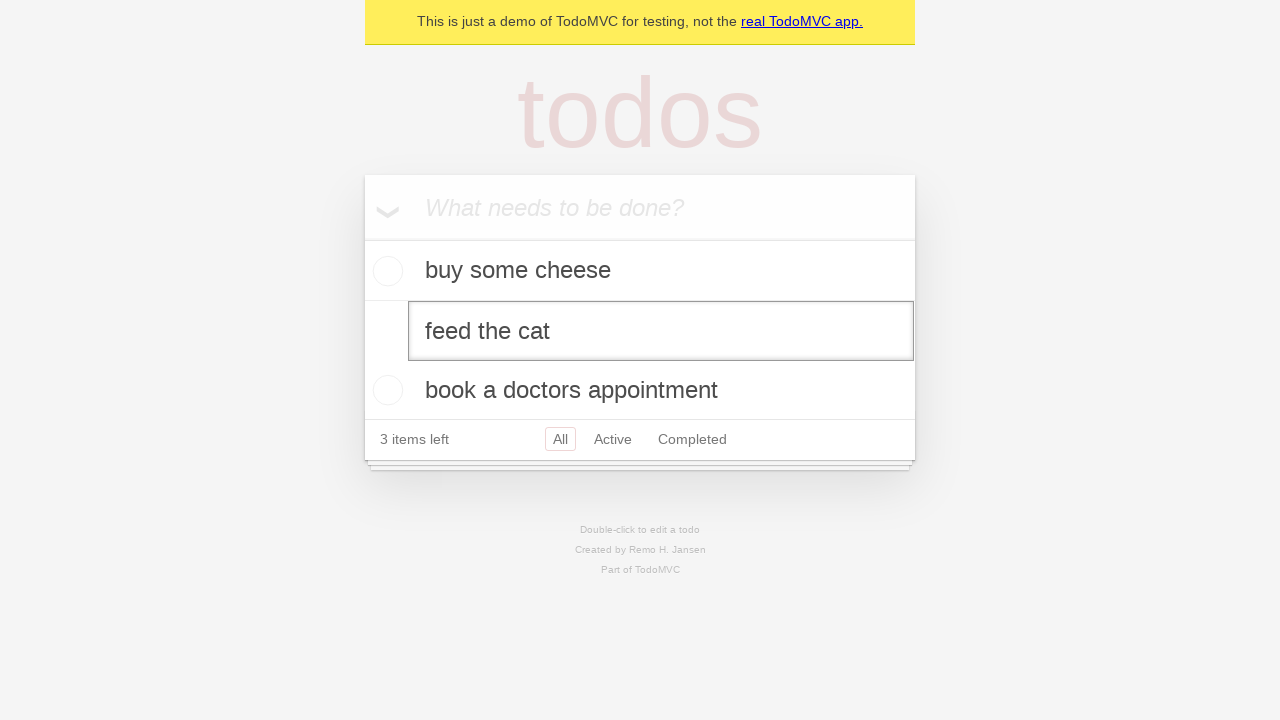

Filled edit textbox with 'buy some sausages' on internal:testid=[data-testid="todo-item"s] >> nth=1 >> internal:role=textbox[nam
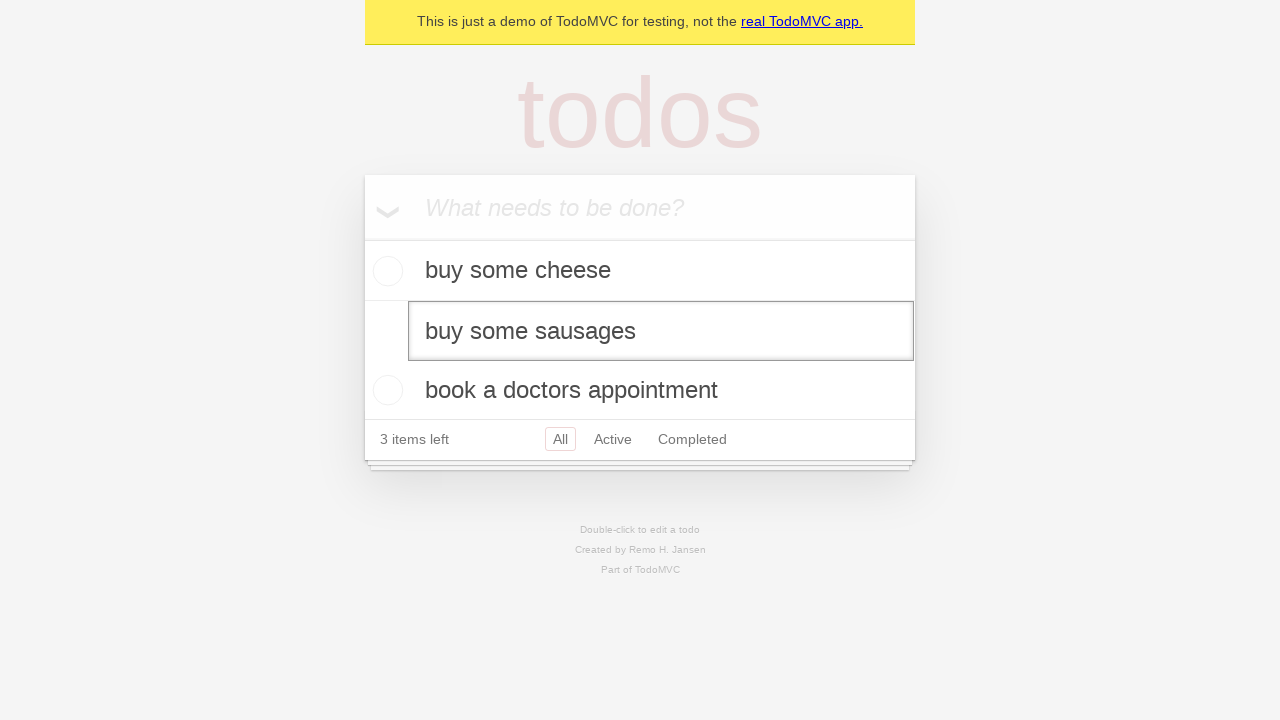

Pressed Enter to save edited todo item on internal:testid=[data-testid="todo-item"s] >> nth=1 >> internal:role=textbox[nam
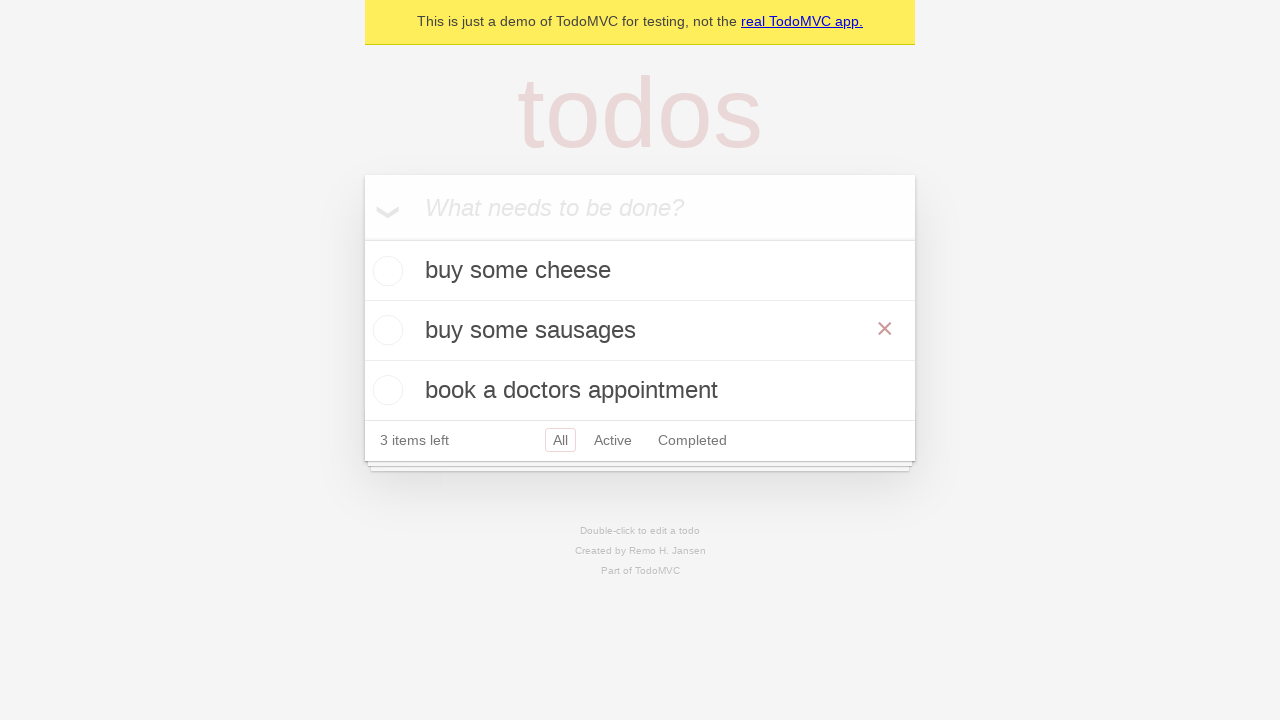

Waited for todo title element to be present
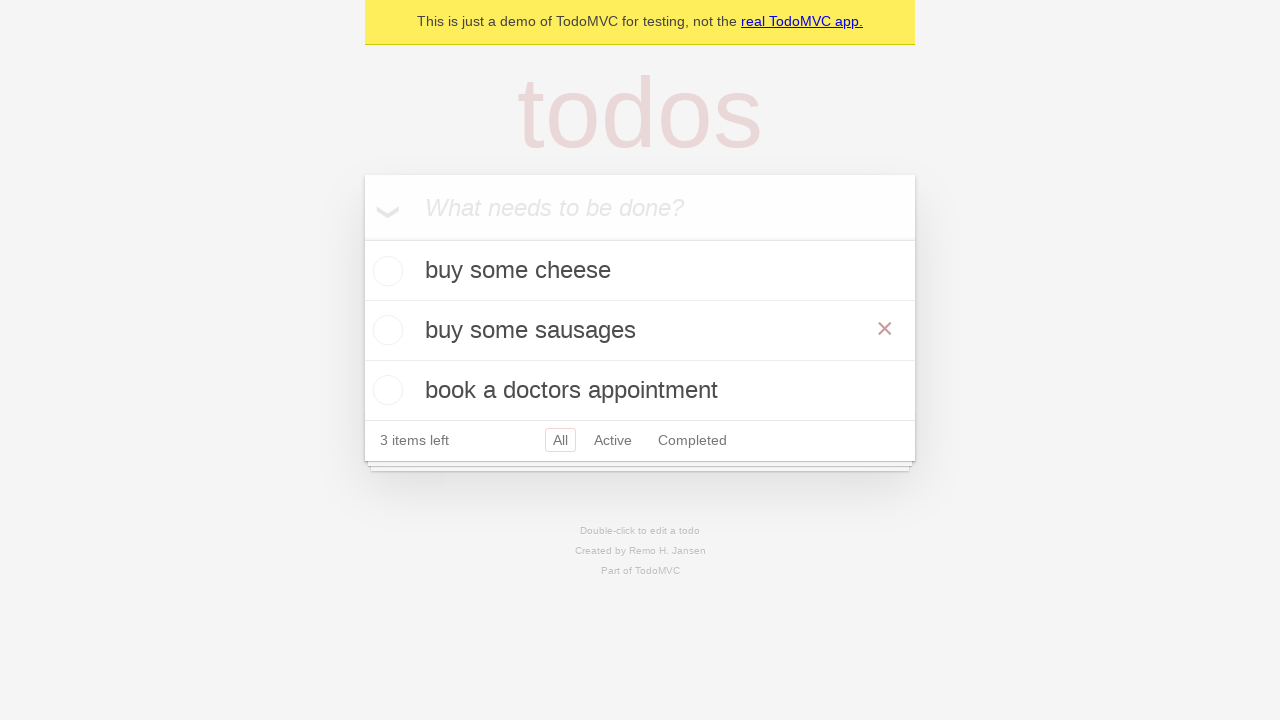

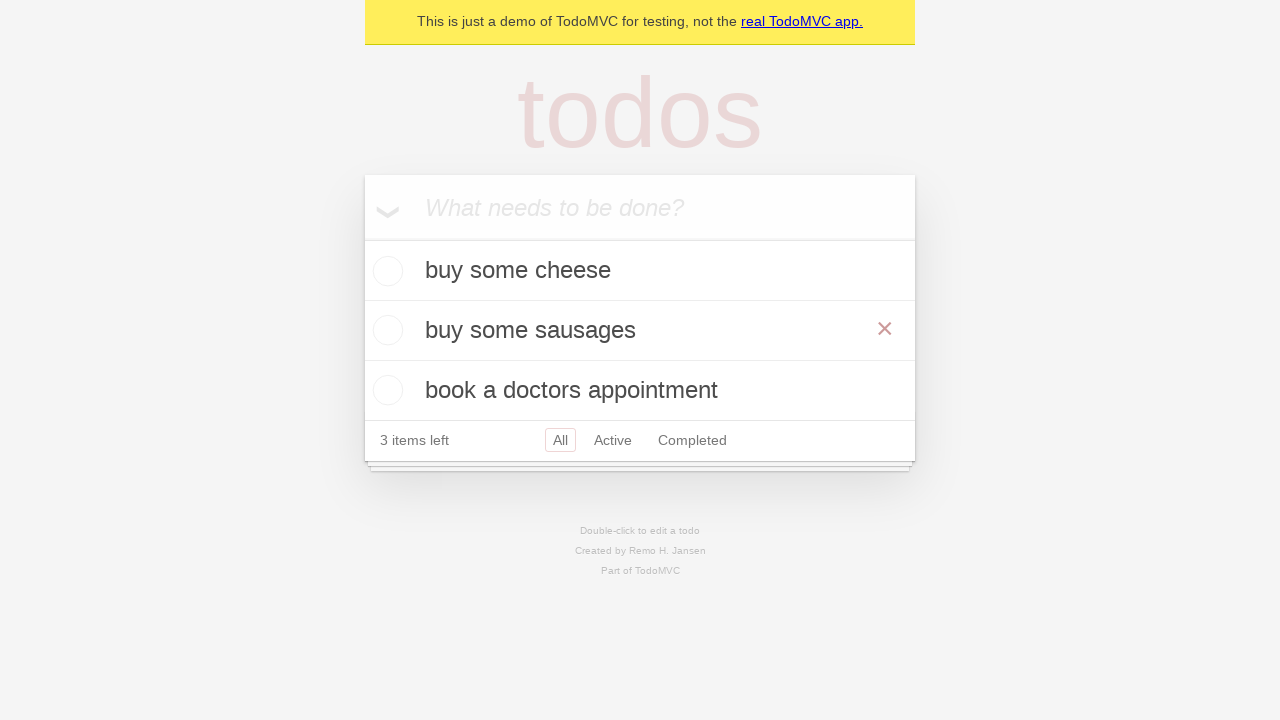